Verifies deployment environment by checking that the application loads and doesn't reference localhost in its content.

Starting URL: https://ucl-auction-1.preview.emergentagent.com

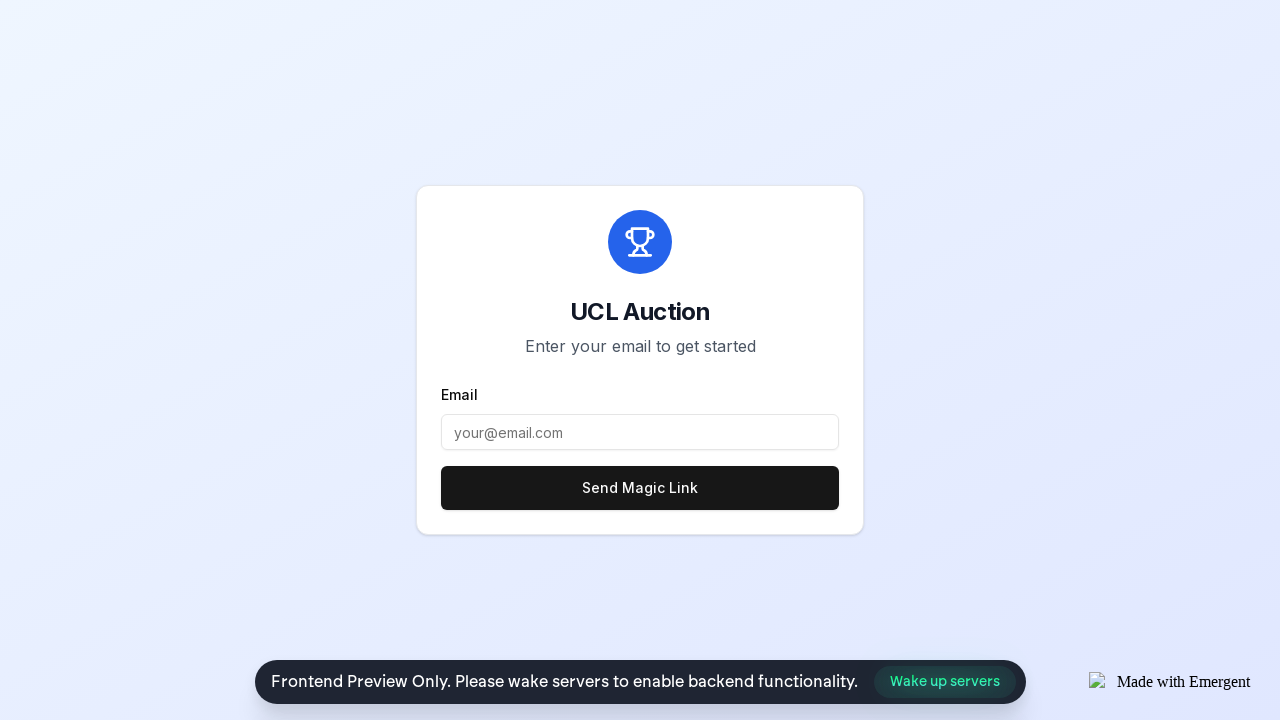

Navigated to deployment preview URL
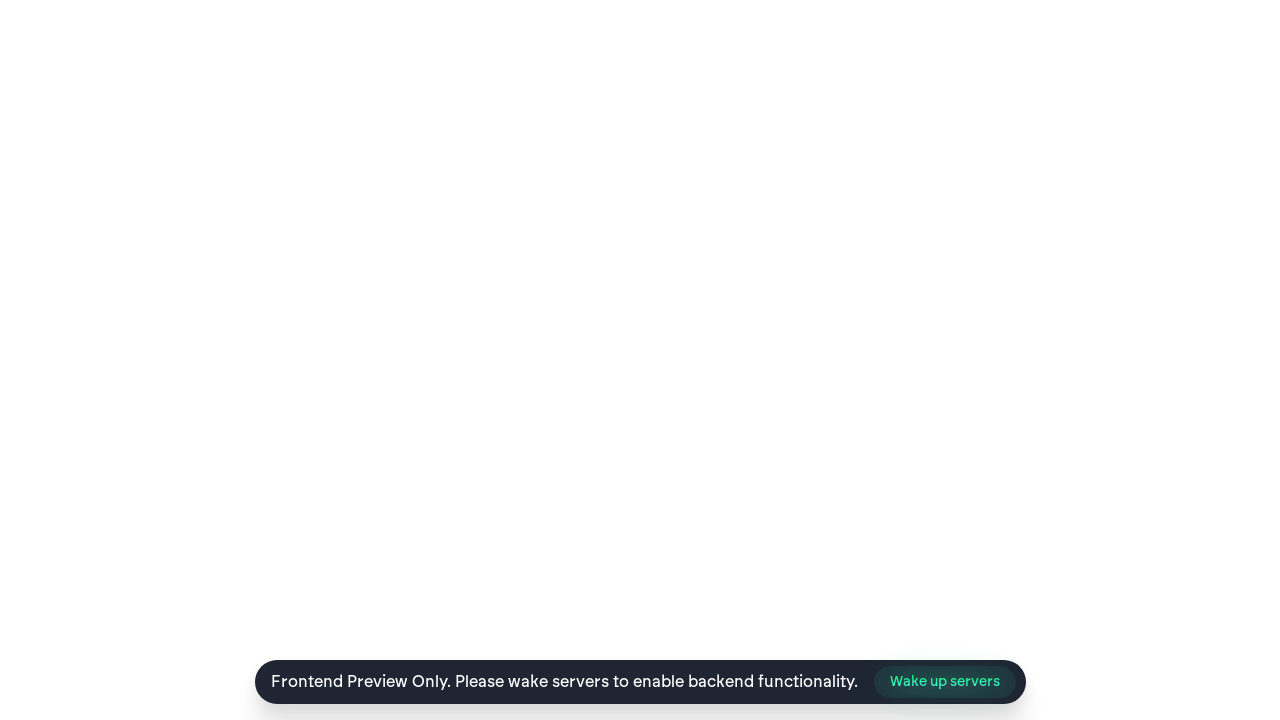

Verified that application body element is visible
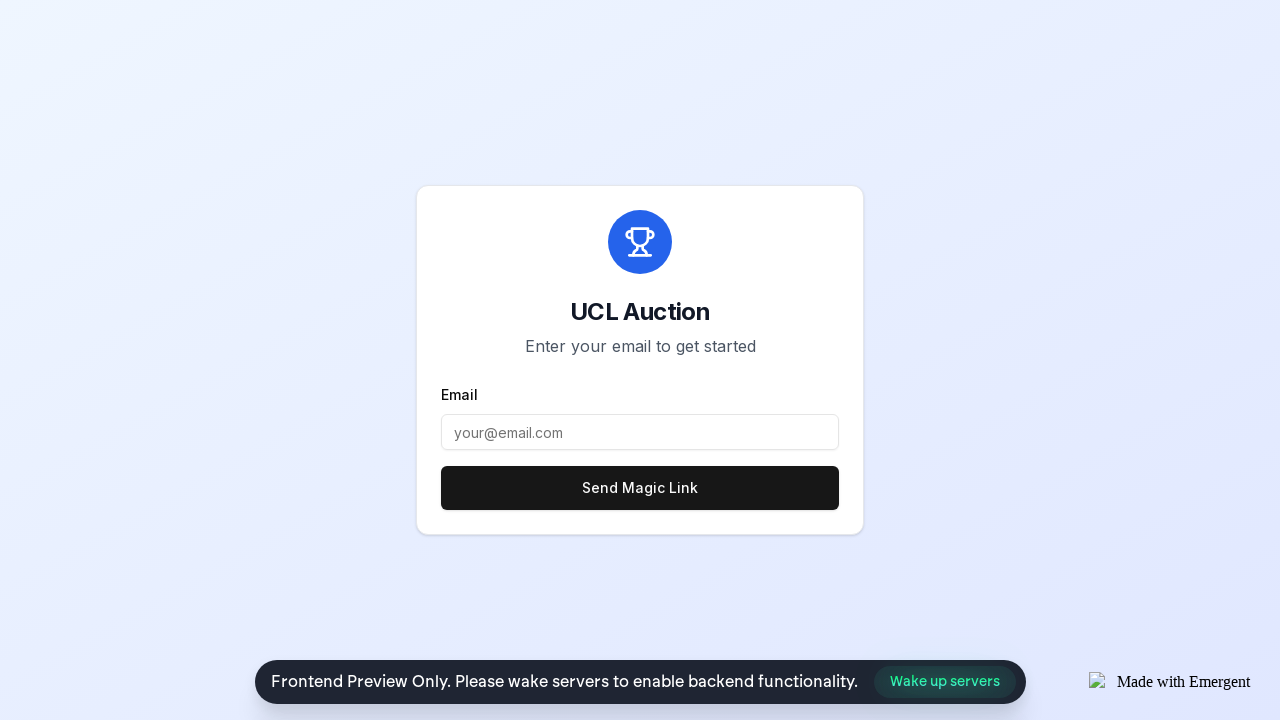

Retrieved page content to check for localhost references
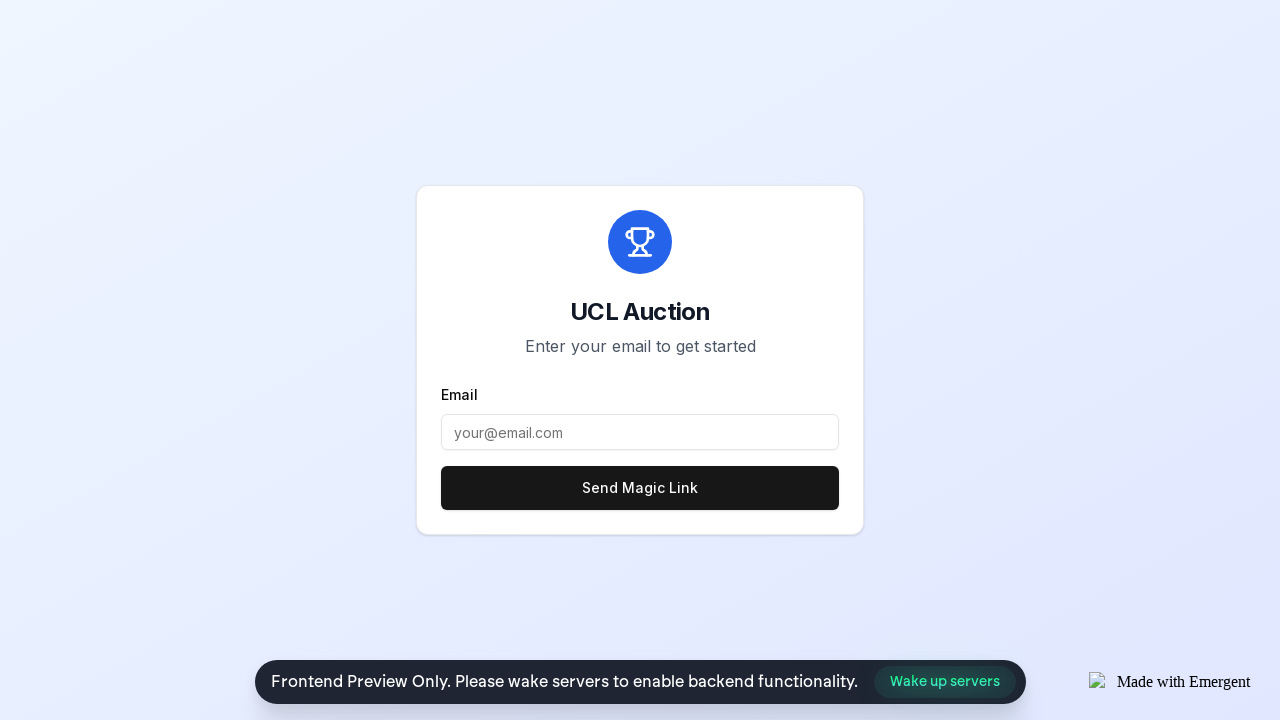

Verified environment configuration: no localhost references found or preview domain present
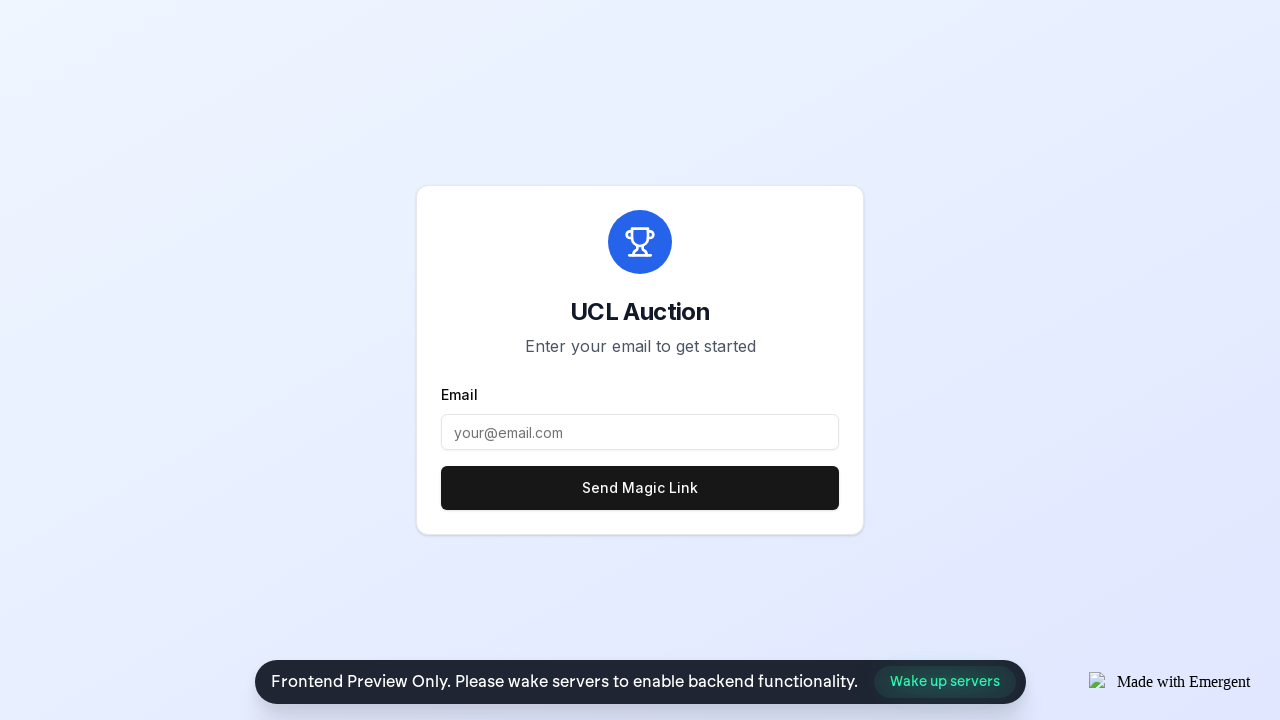

Assertion passed: deployment environment verified successfully
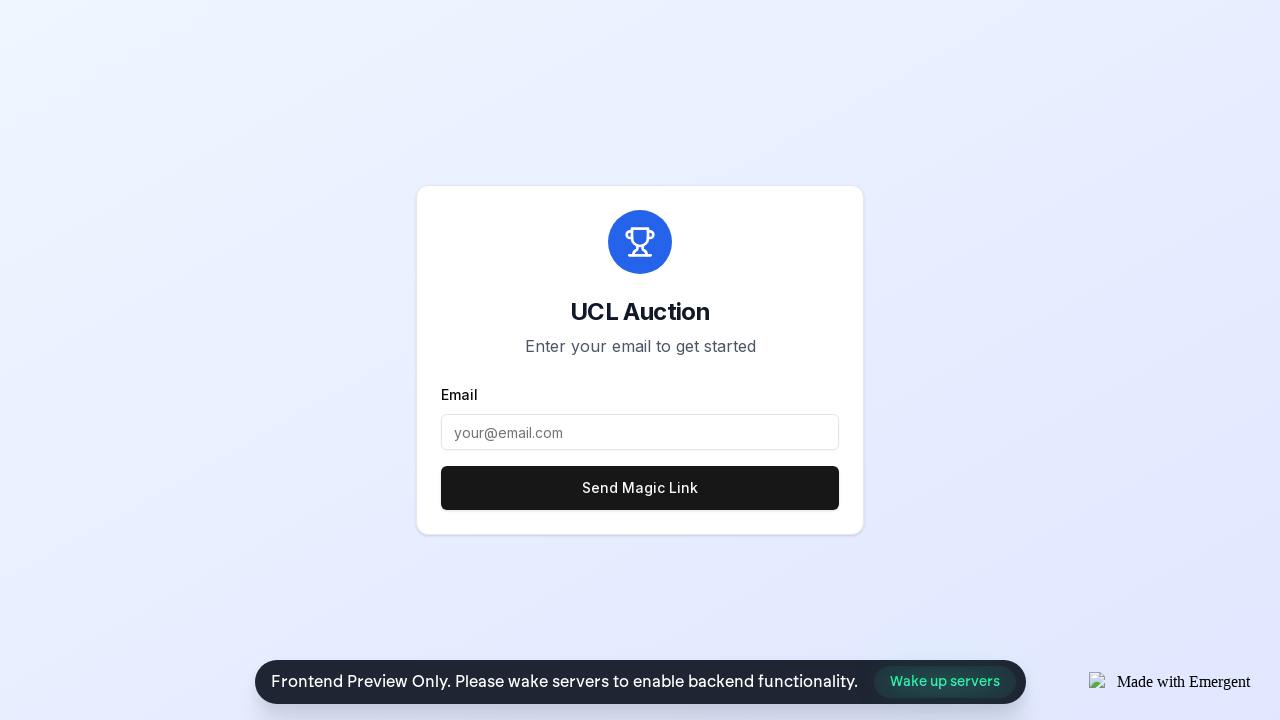

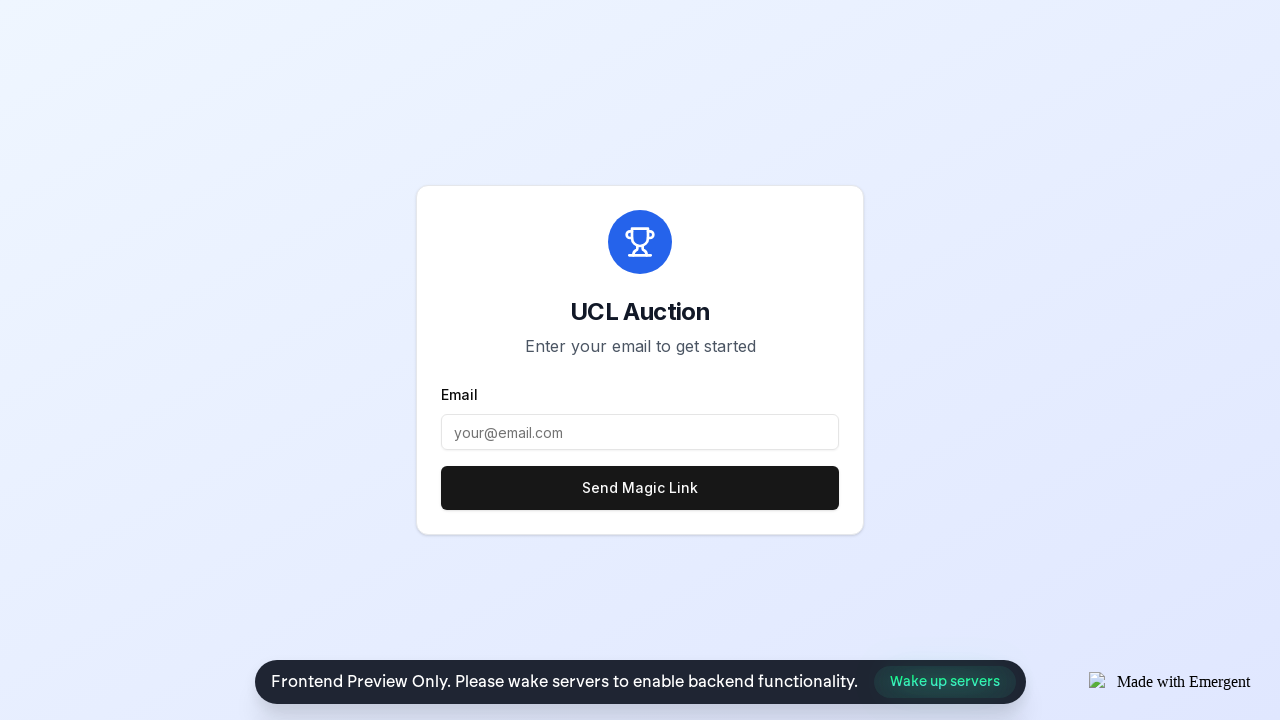